Tests that tooltip disappears when mouse moves away from the element by hovering on a button then moving to another element.

Starting URL: https://demoqa.com/tool-tips

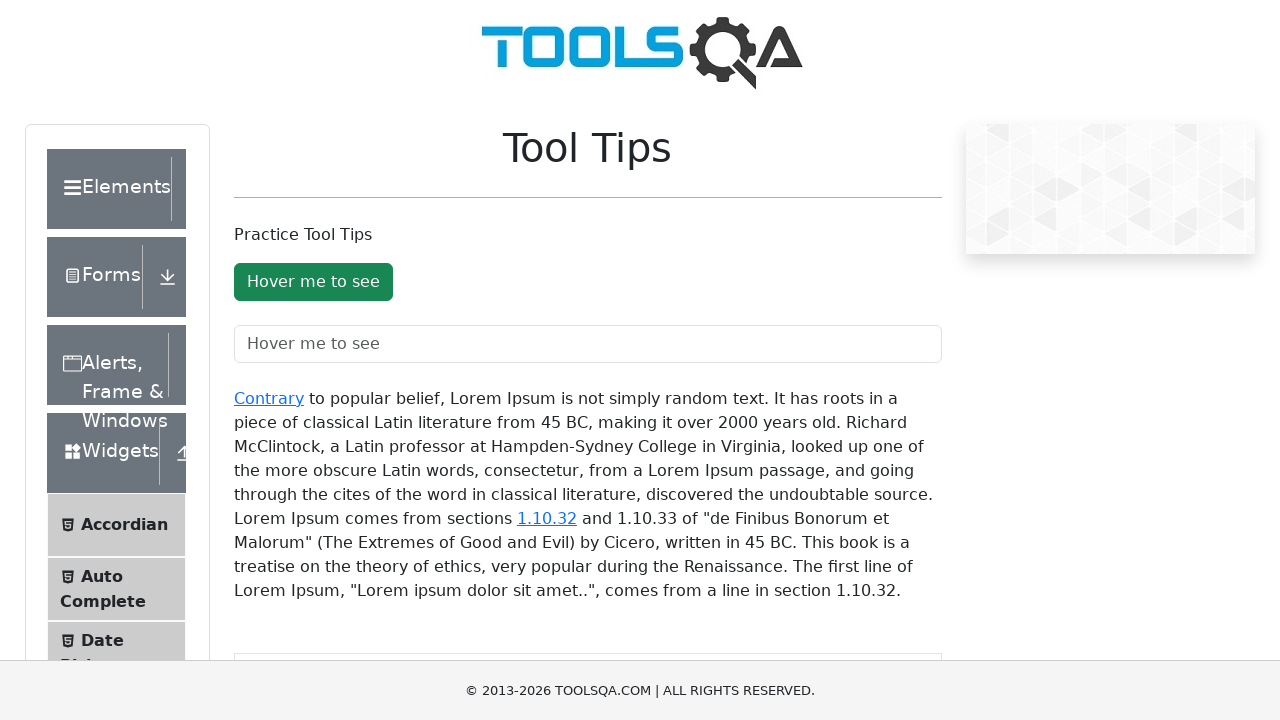

Waited for tooltip button to be visible
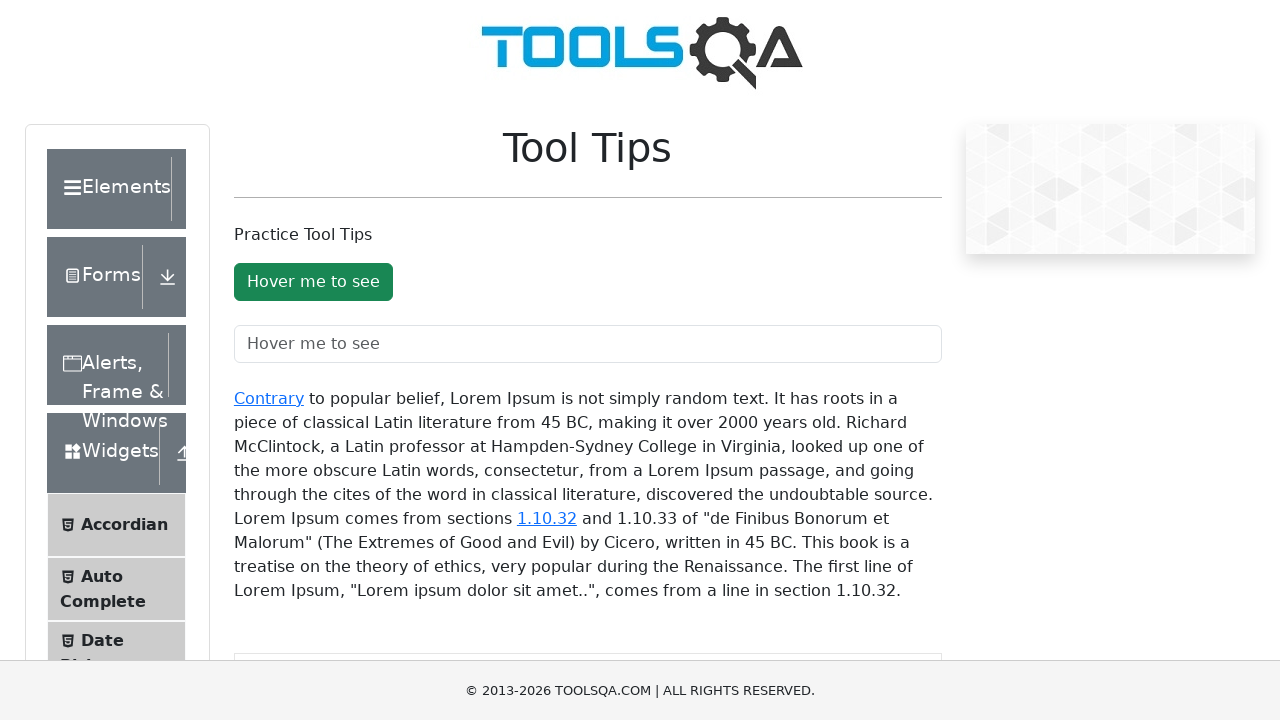

Hovered over the button to trigger tooltip at (313, 282) on #toolTipButton
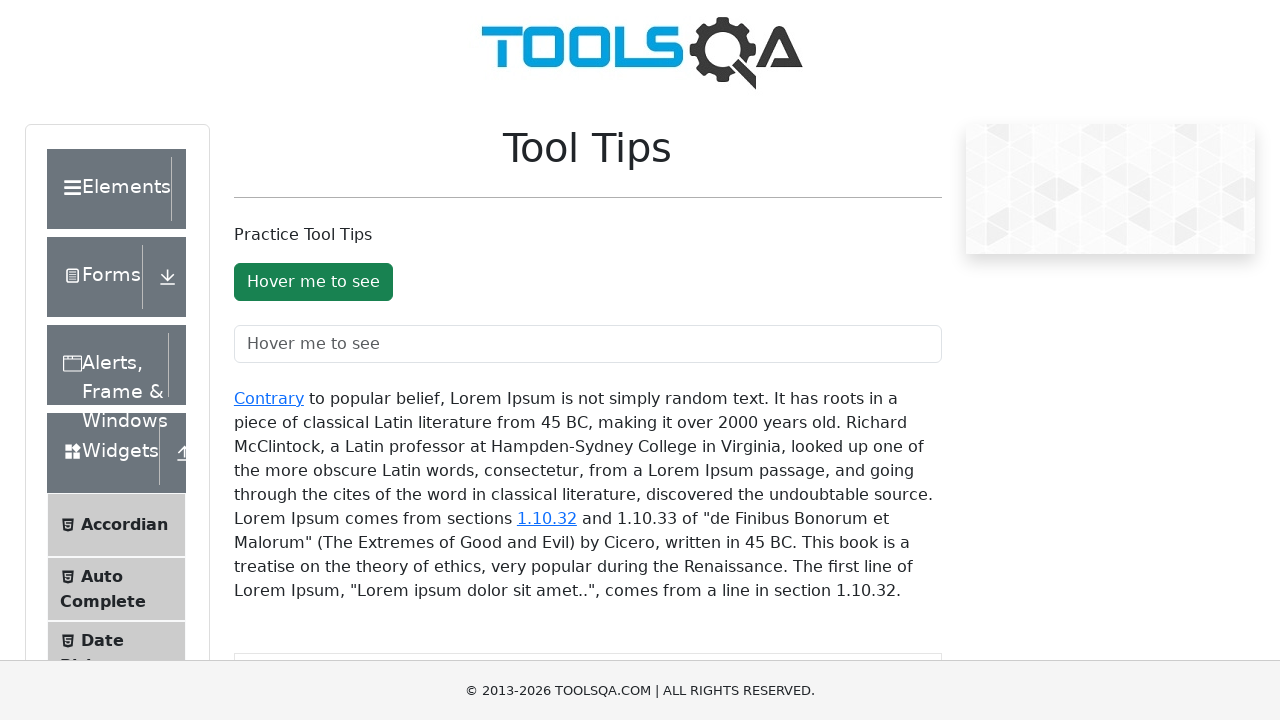

Tooltip appeared after hovering
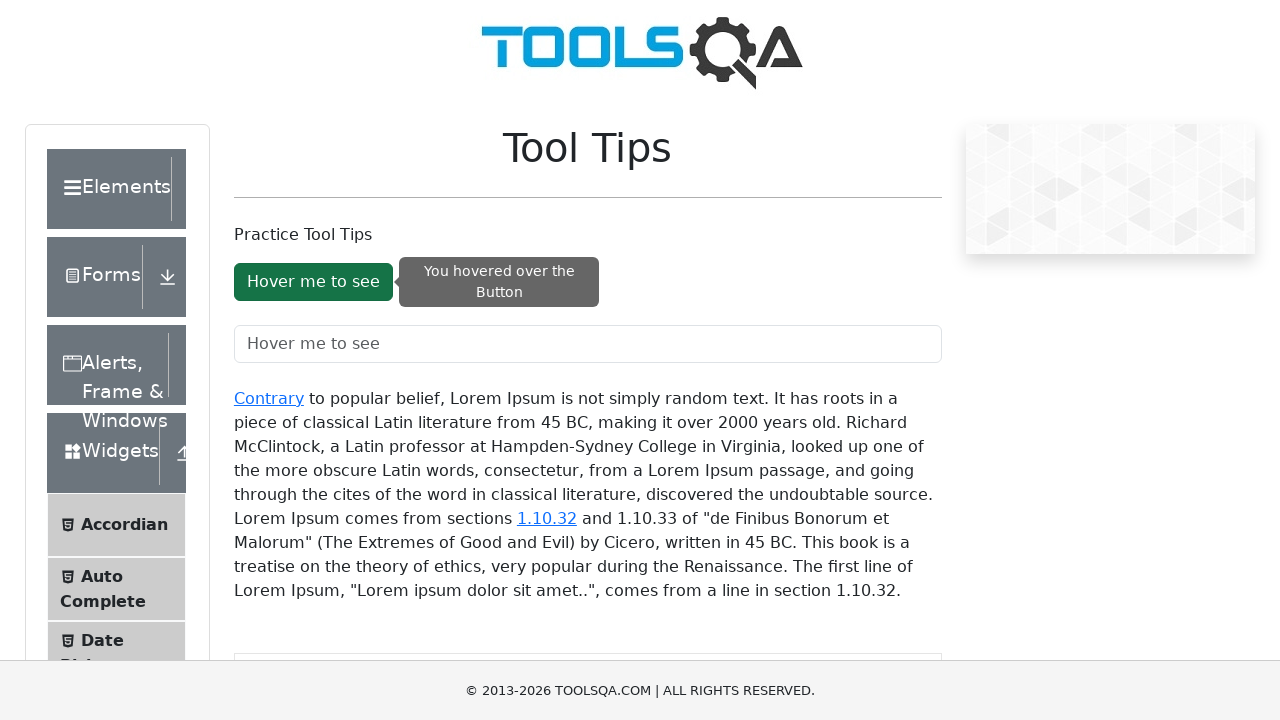

Moved mouse away from button to page title at (588, 161) on h1
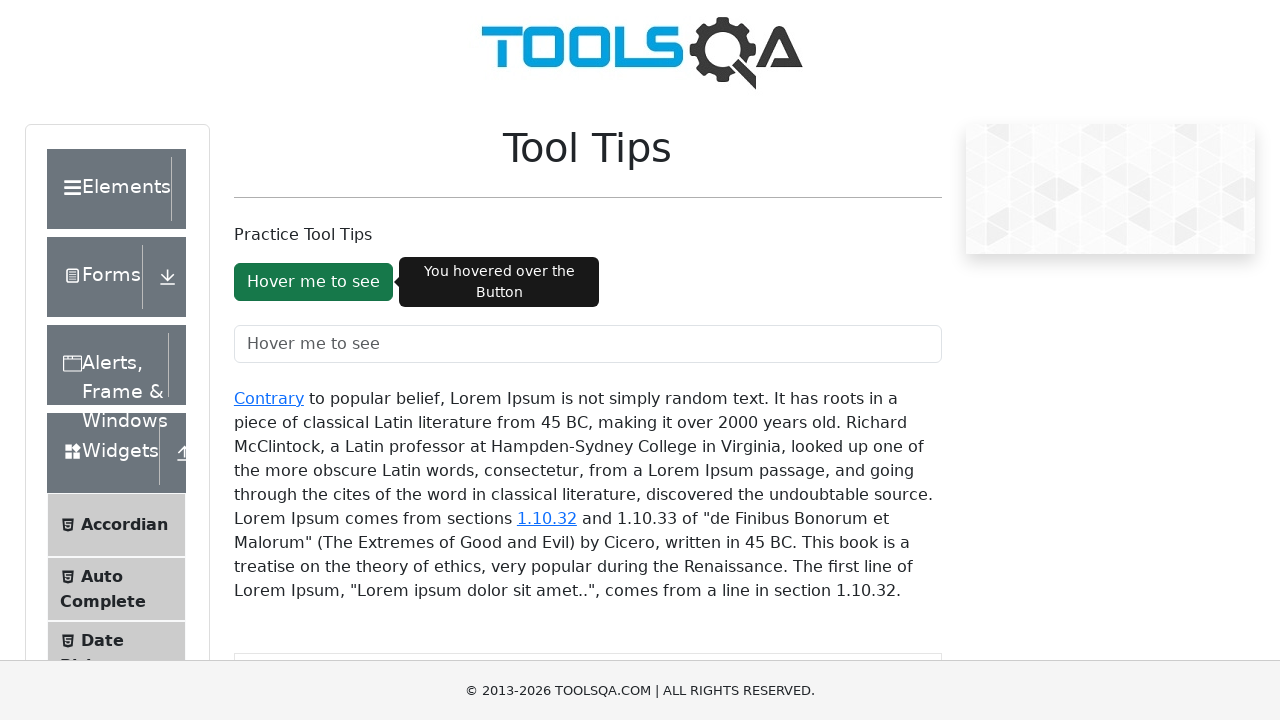

Tooltip disappeared when mouse moved away
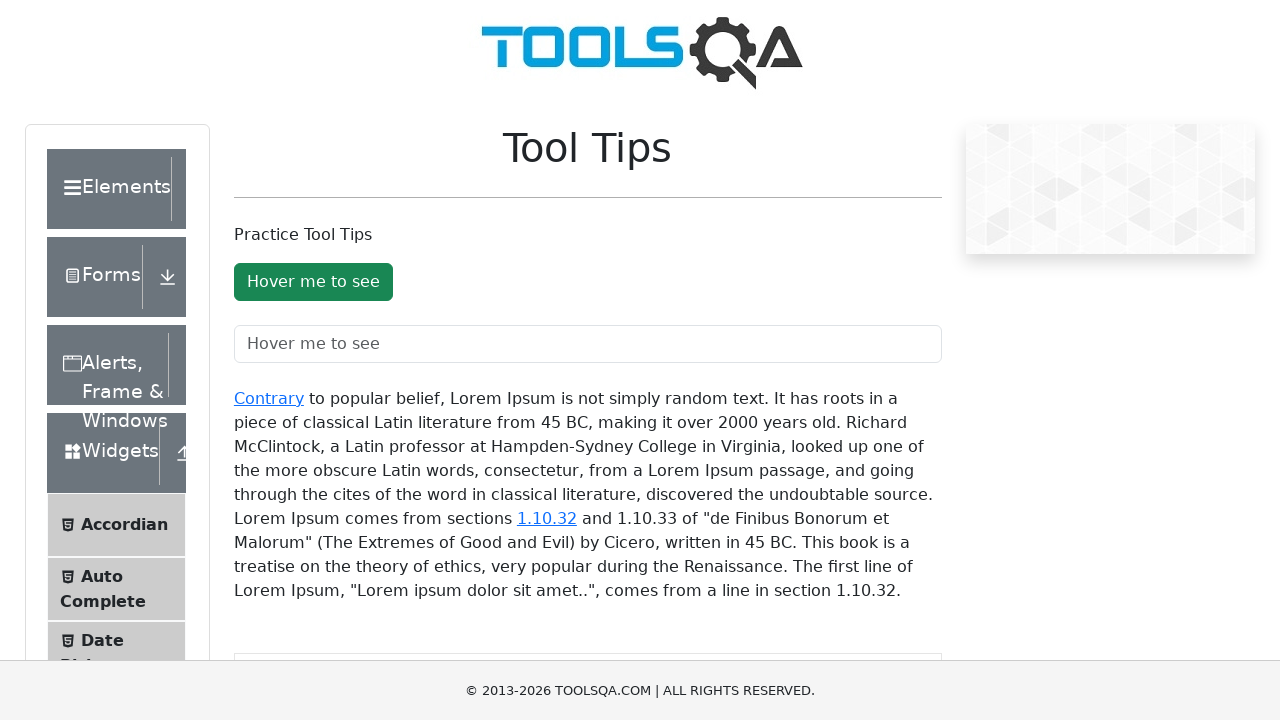

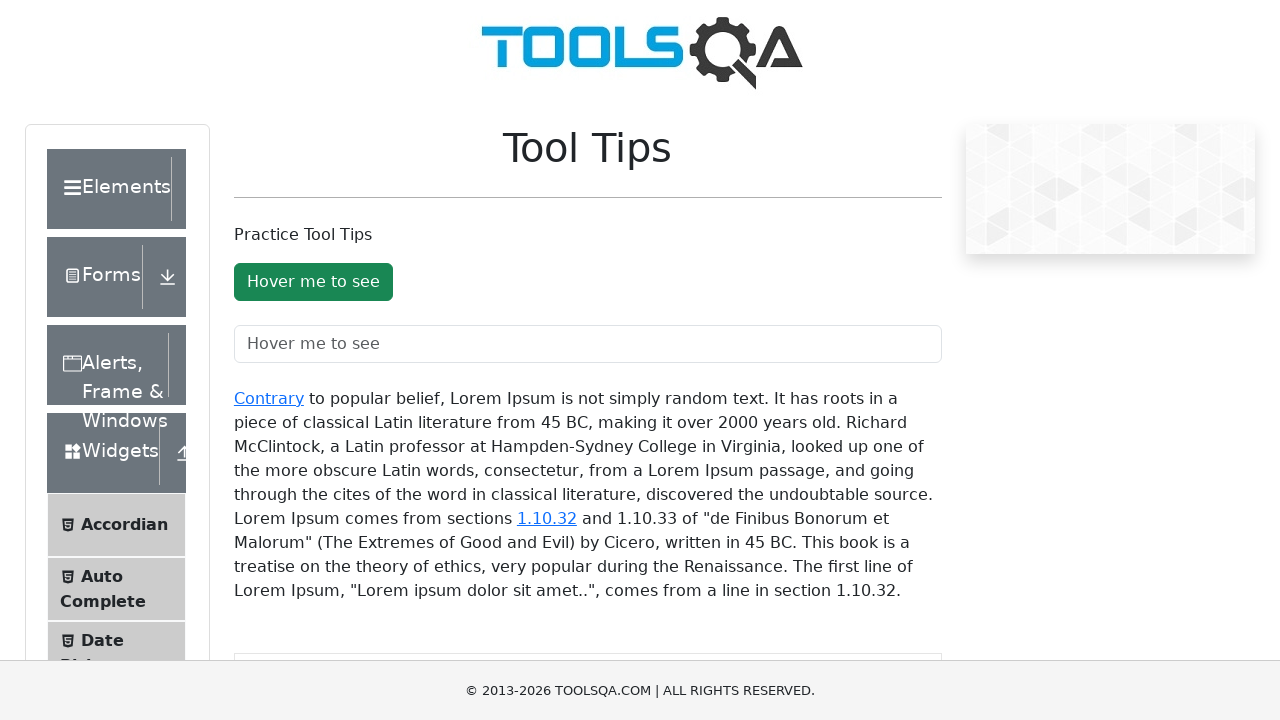